Verifies error message is displayed when attempting to login with non-existent username

Starting URL: https://cms.demo.katalon.com/product/flying-ninja/

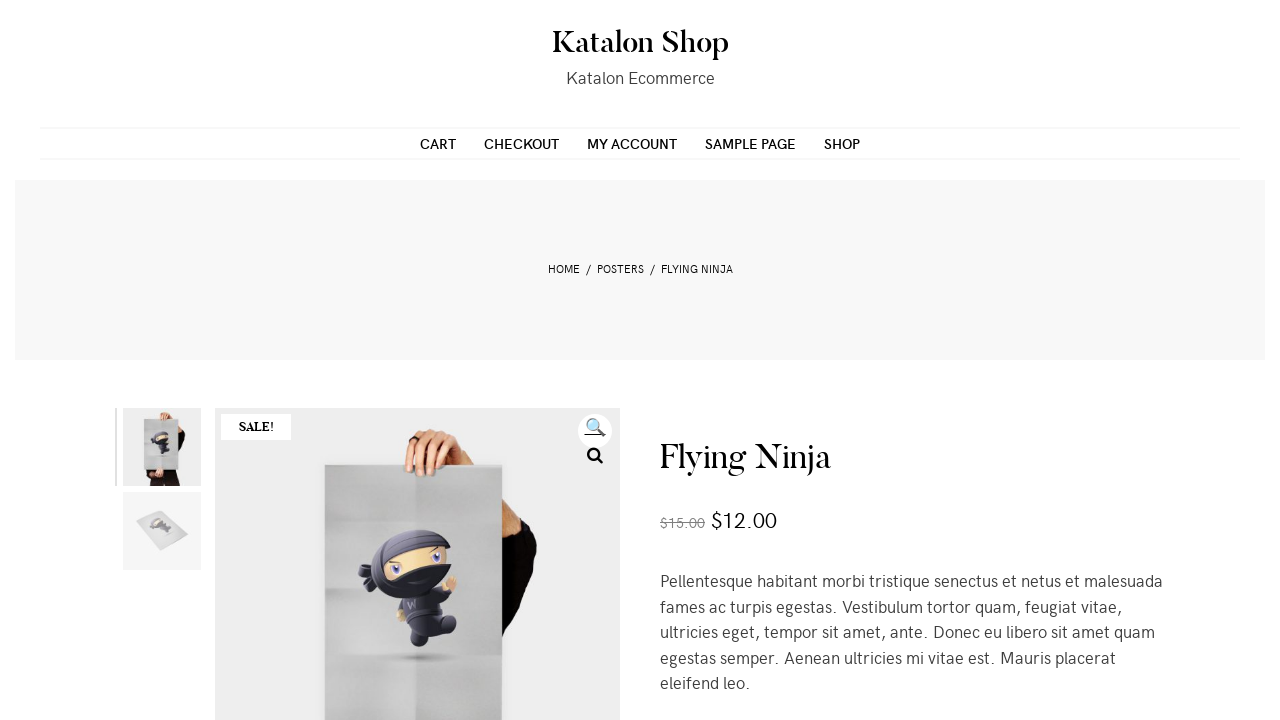

Navigated to my account page at (632, 143) on xpath=//a[@href = 'https://cms.demo.katalon.com/my-account/']
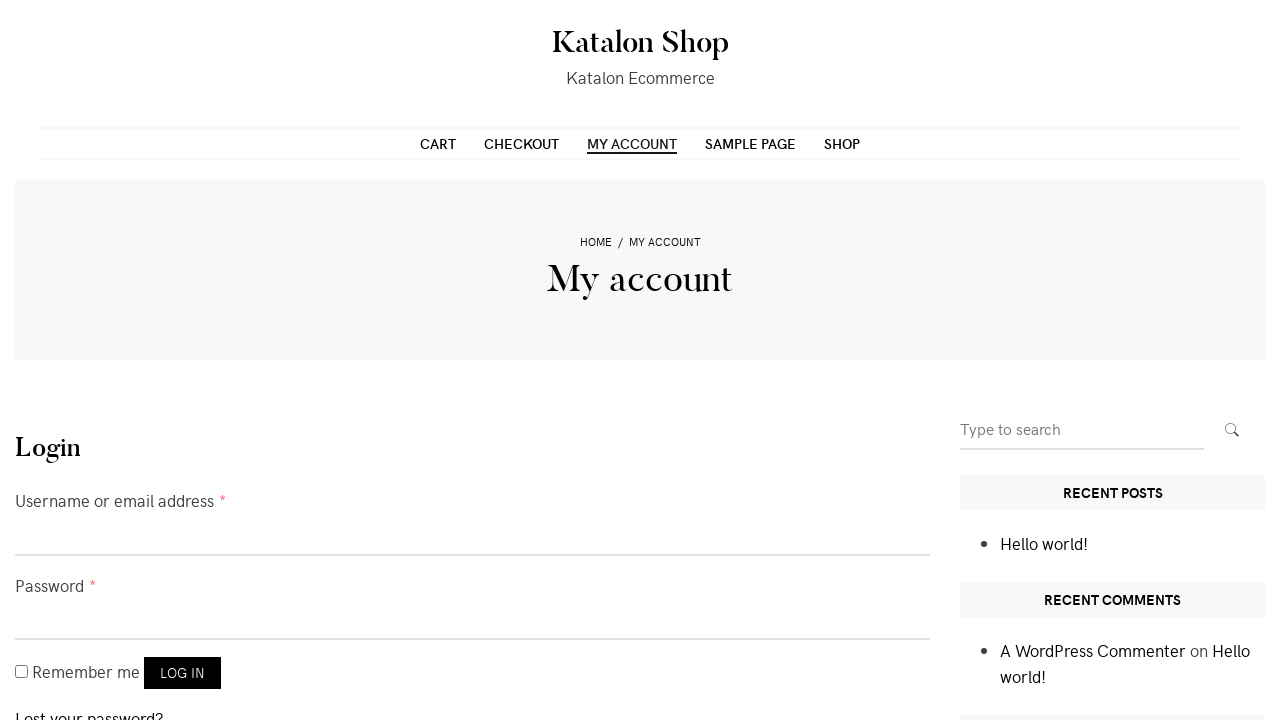

Entered invalid username 'invaliduser' on input[name='username']
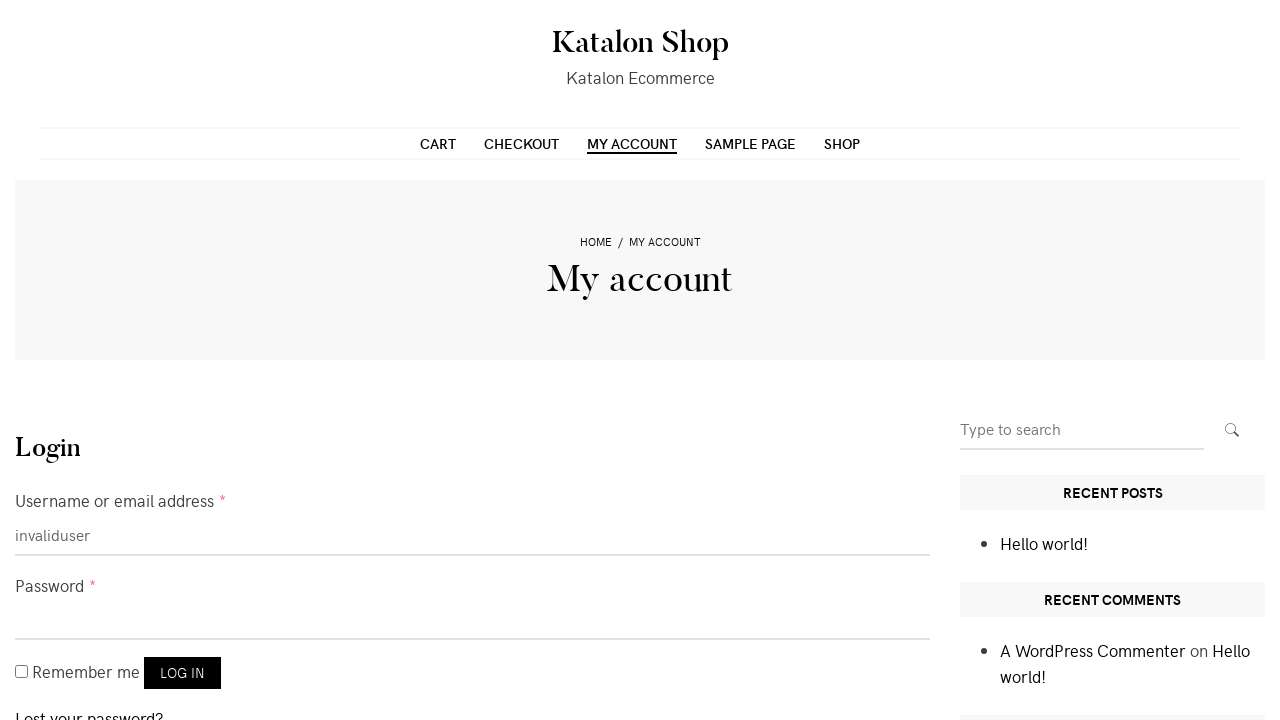

Entered password '1234567' on input[name='password']
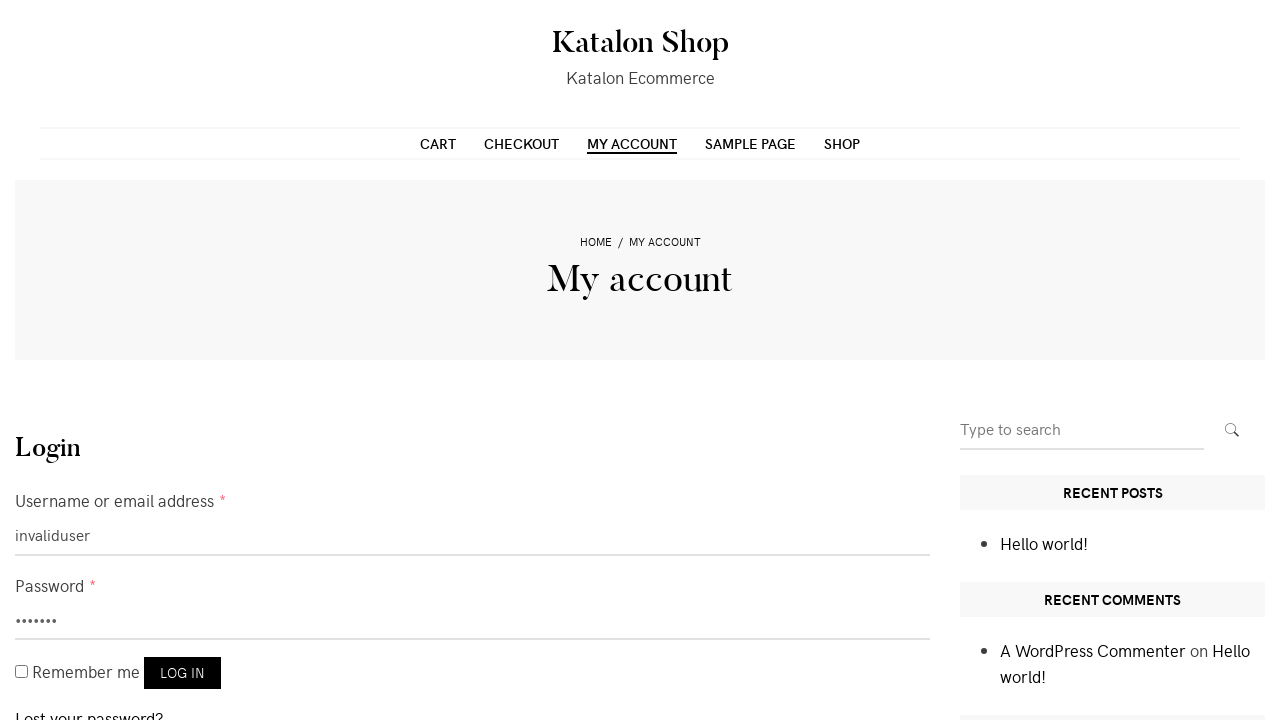

Clicked login button at (182, 673) on button[name='login']
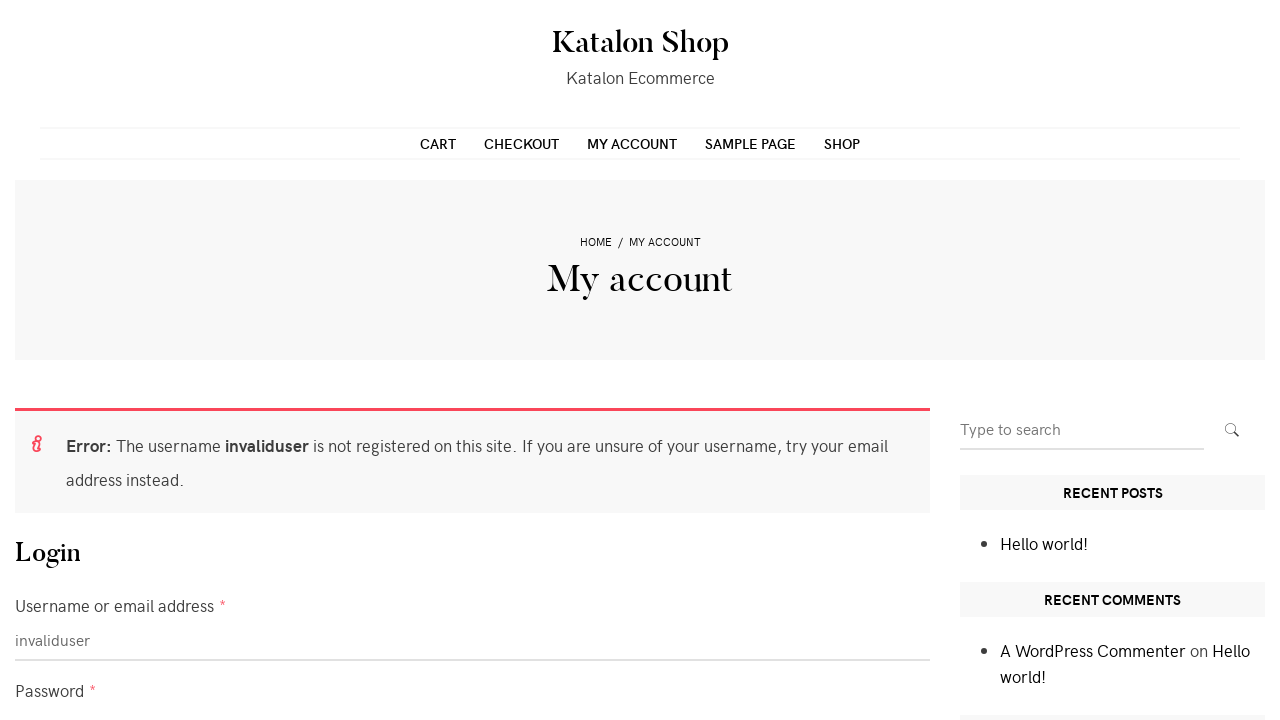

Error message displayed for non-existent user
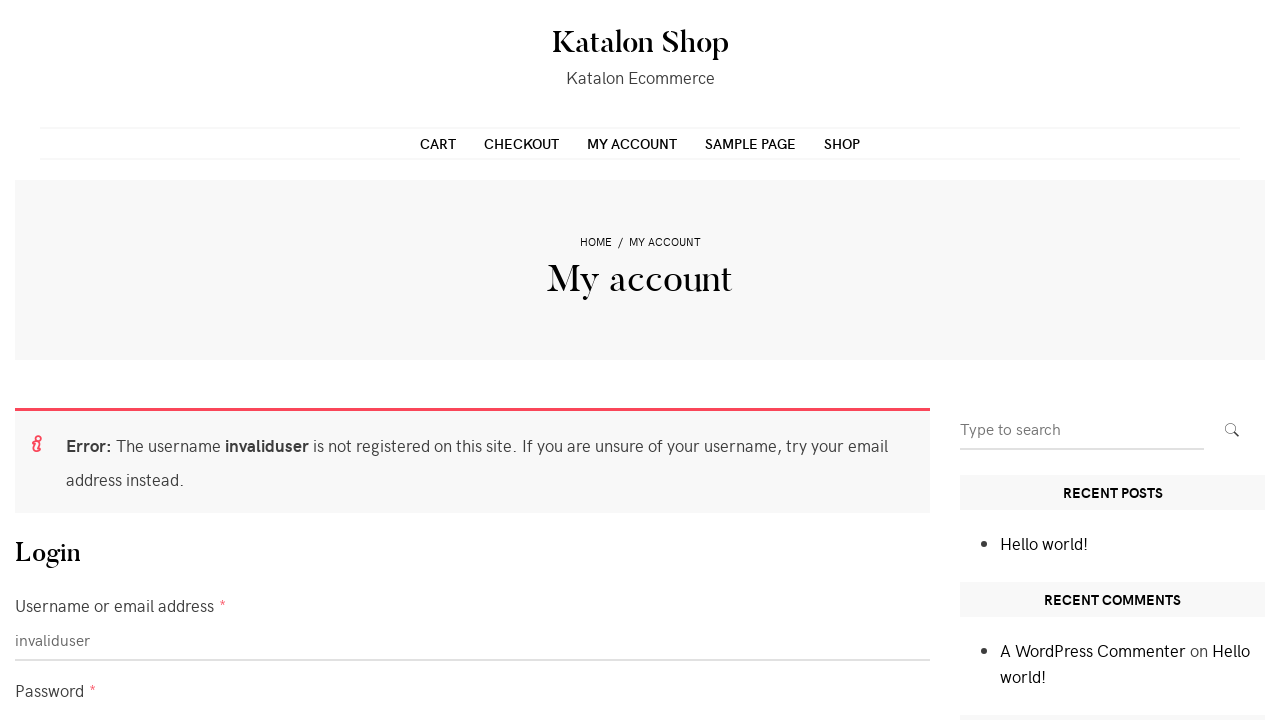

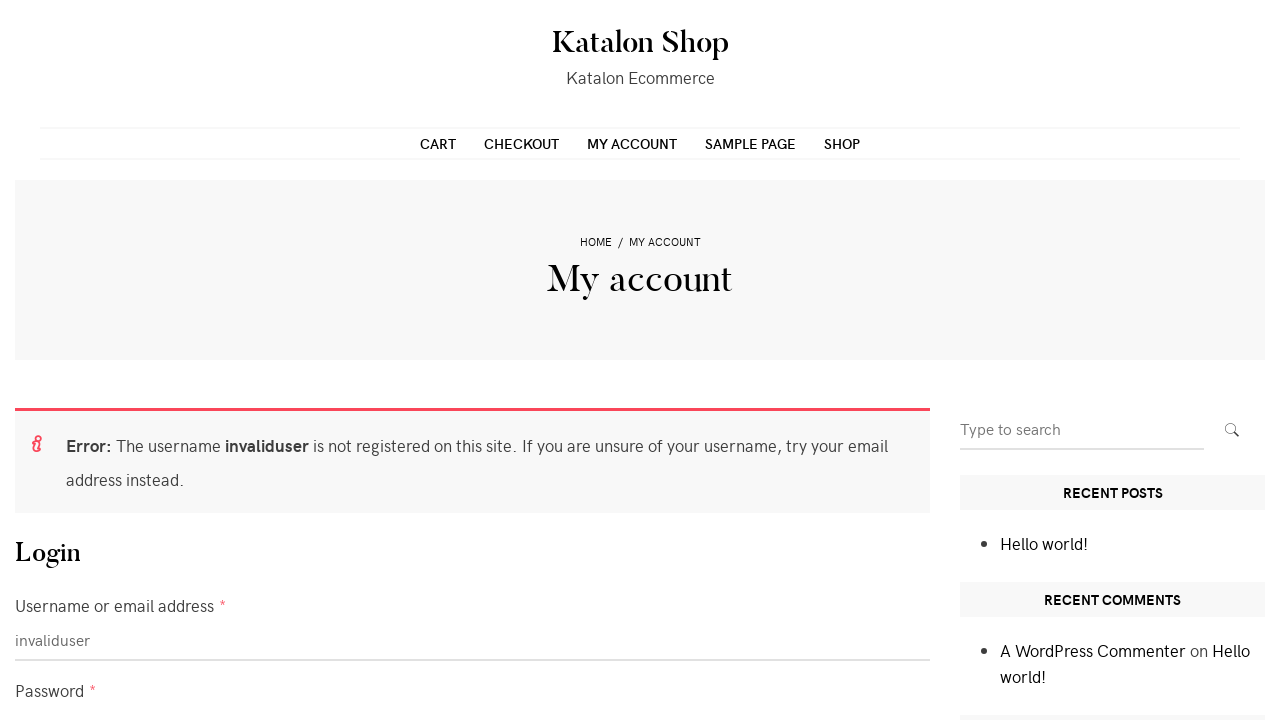